Tests the autocomplete input field by typing a partial query "ind", navigating through suggestions using keyboard arrows, and selecting "India" from the dropdown options.

Starting URL: https://www.rahulshettyacademy.com/AutomationPractice/

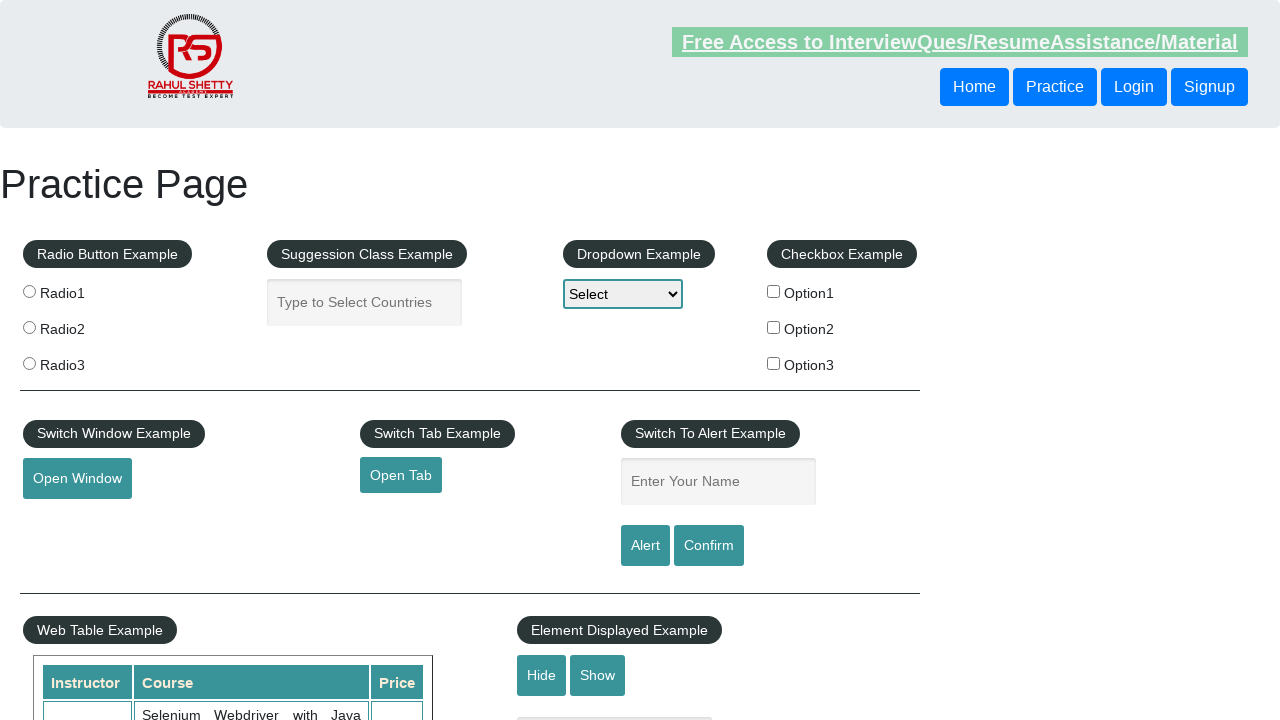

Typed 'ind' in autocomplete input field on #autocomplete
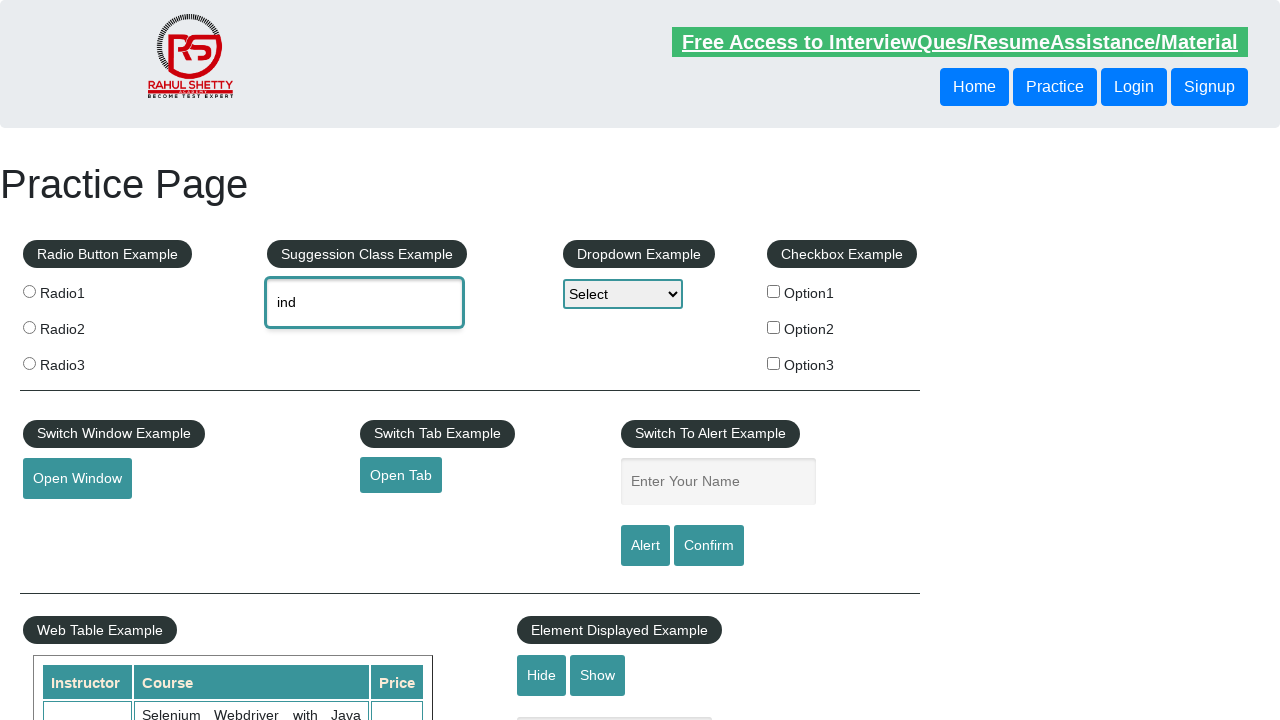

Waited 2 seconds for autocomplete suggestions to load
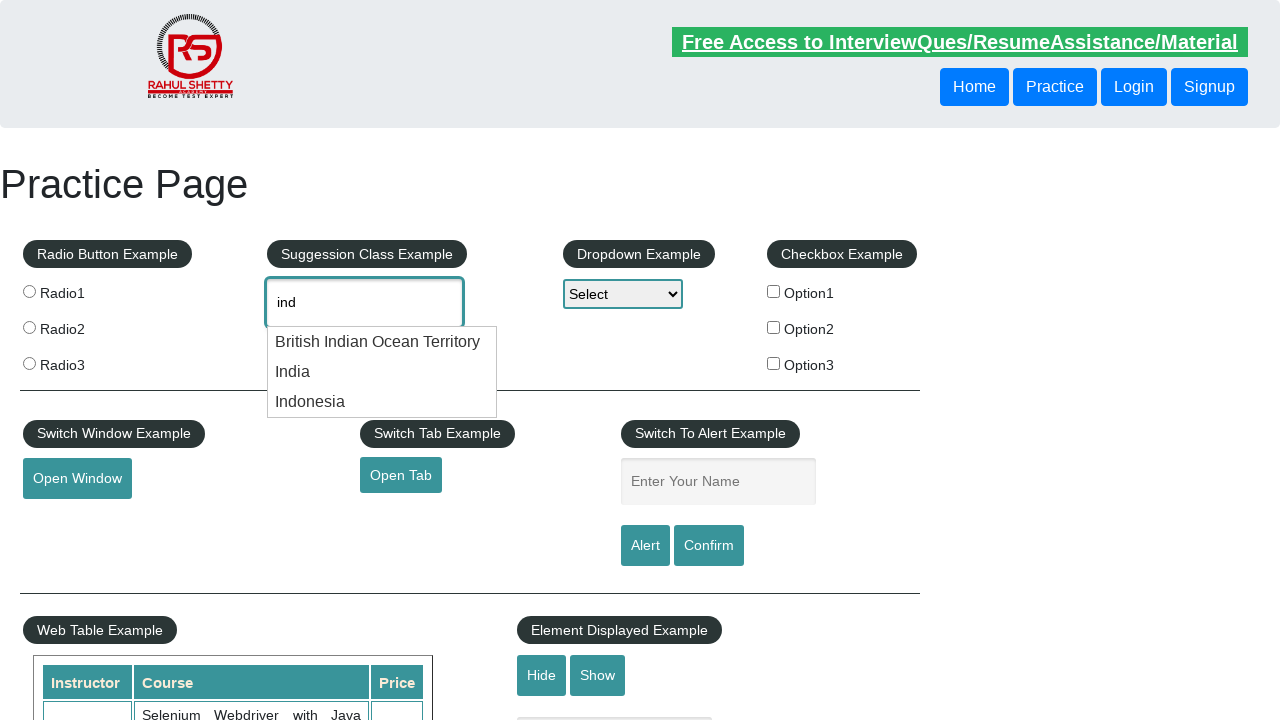

Pressed ArrowDown to navigate to first suggestion
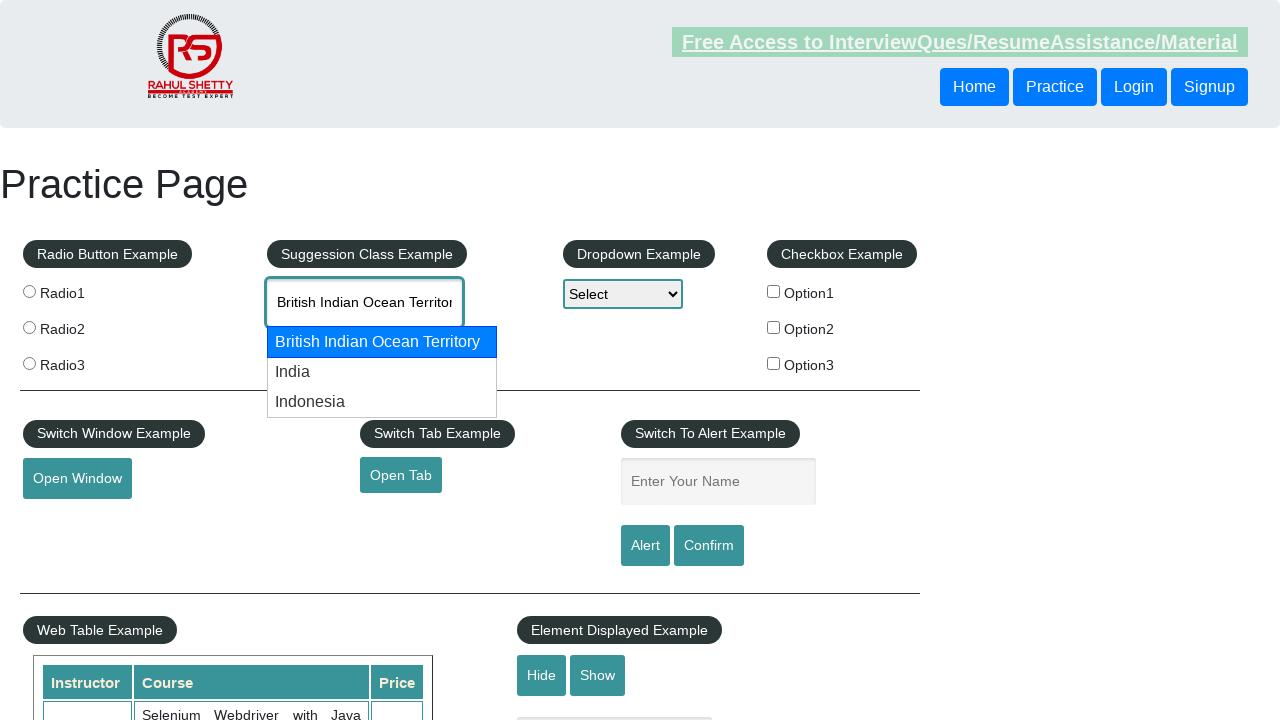

Pressed ArrowDown to navigate to second suggestion
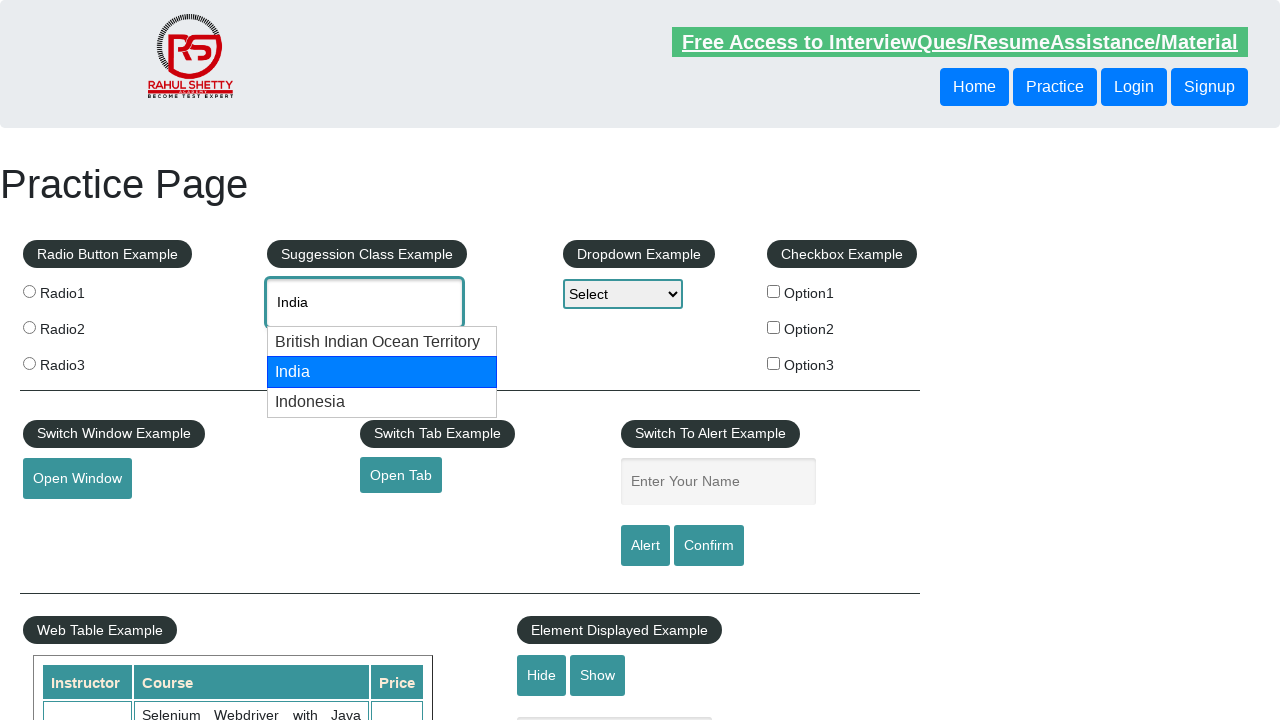

Selected 'India' from autocomplete dropdown at (382, 372) on xpath=//div[text()='India']
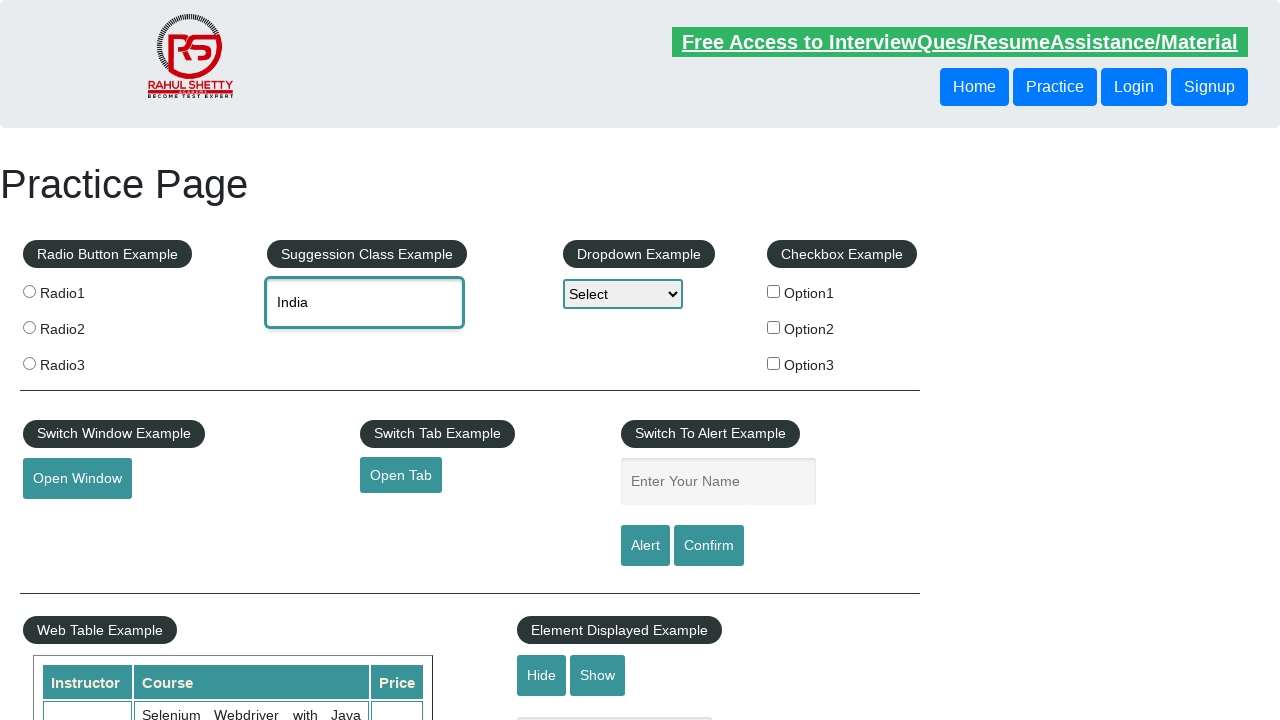

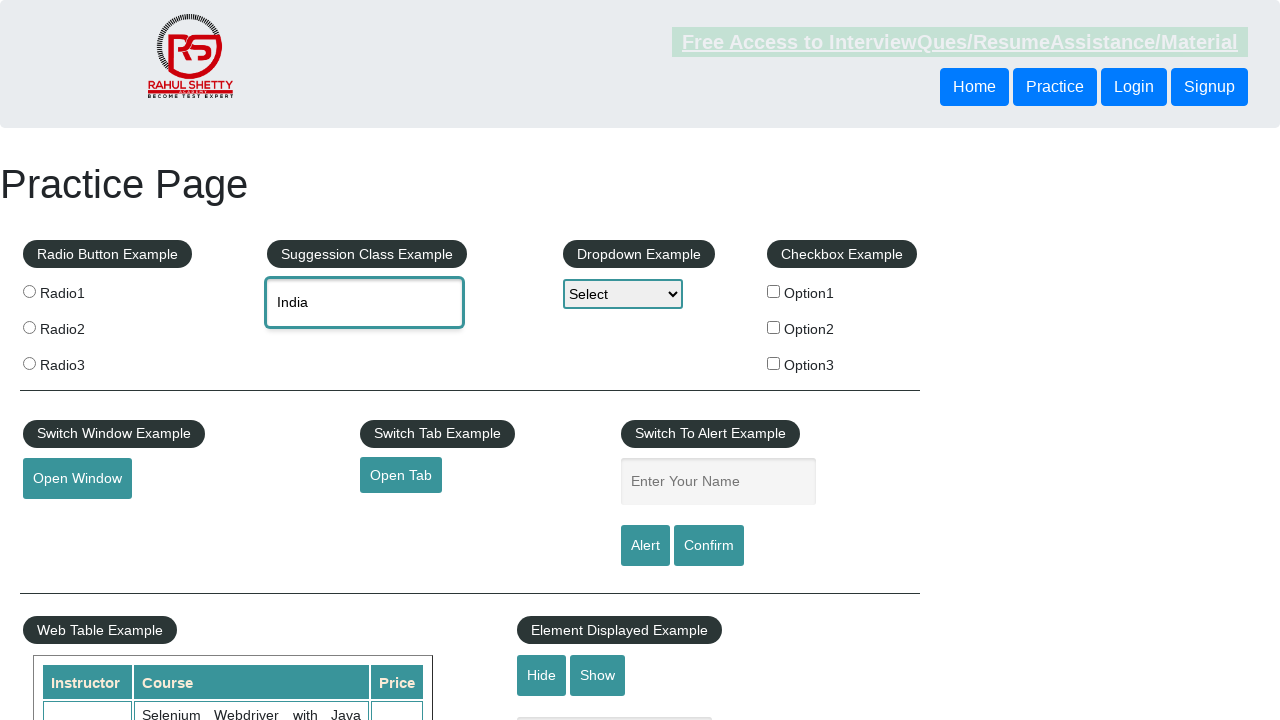